Tests dynamic control visibility by toggling a checkbox element on and off, then interacting with it

Starting URL: https://v1.training-support.net/selenium/dynamic-controls

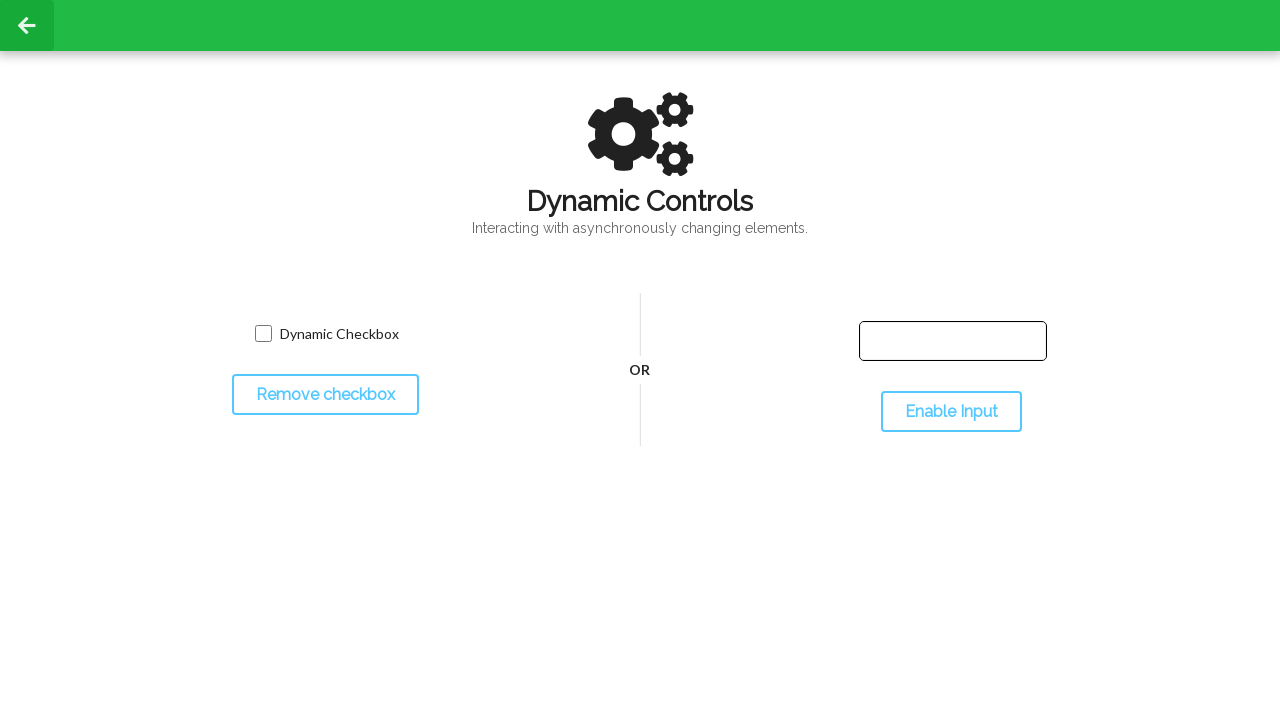

Clicked toggle button to hide the checkbox at (325, 395) on #toggleCheckbox
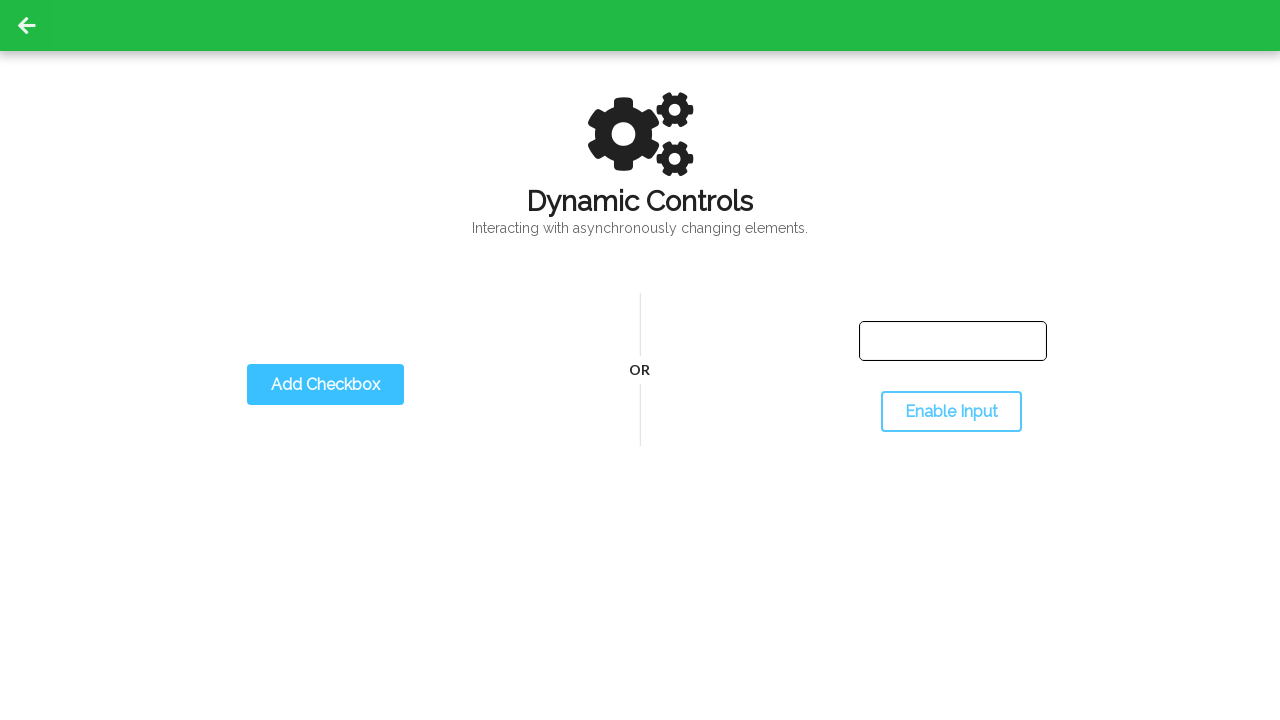

Checkbox element became hidden
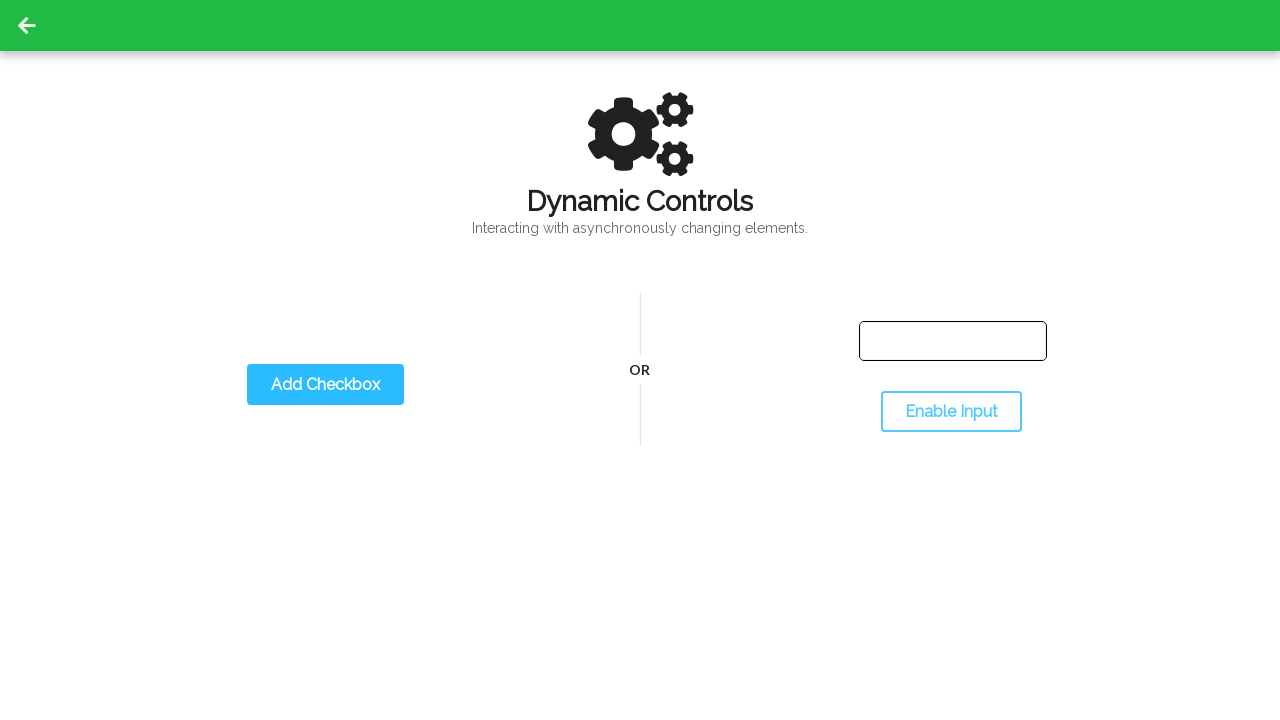

Clicked toggle button to show the checkbox at (325, 385) on #toggleCheckbox
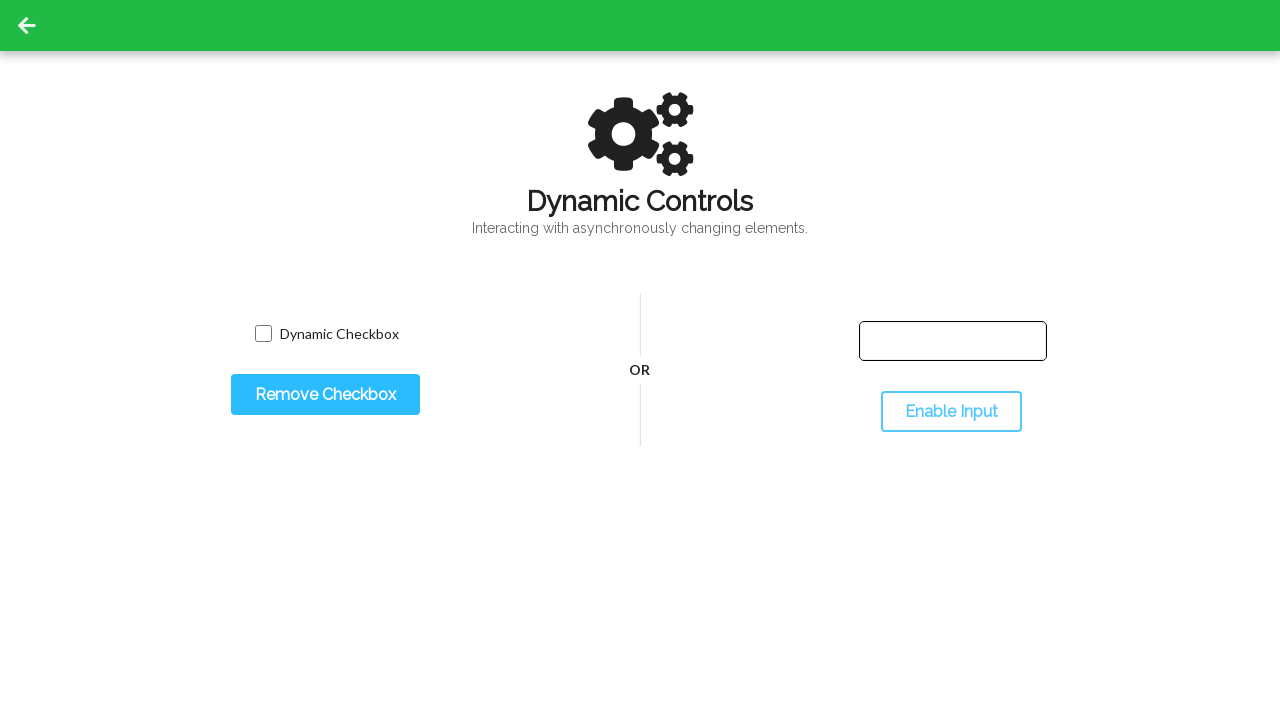

Checkbox element became visible
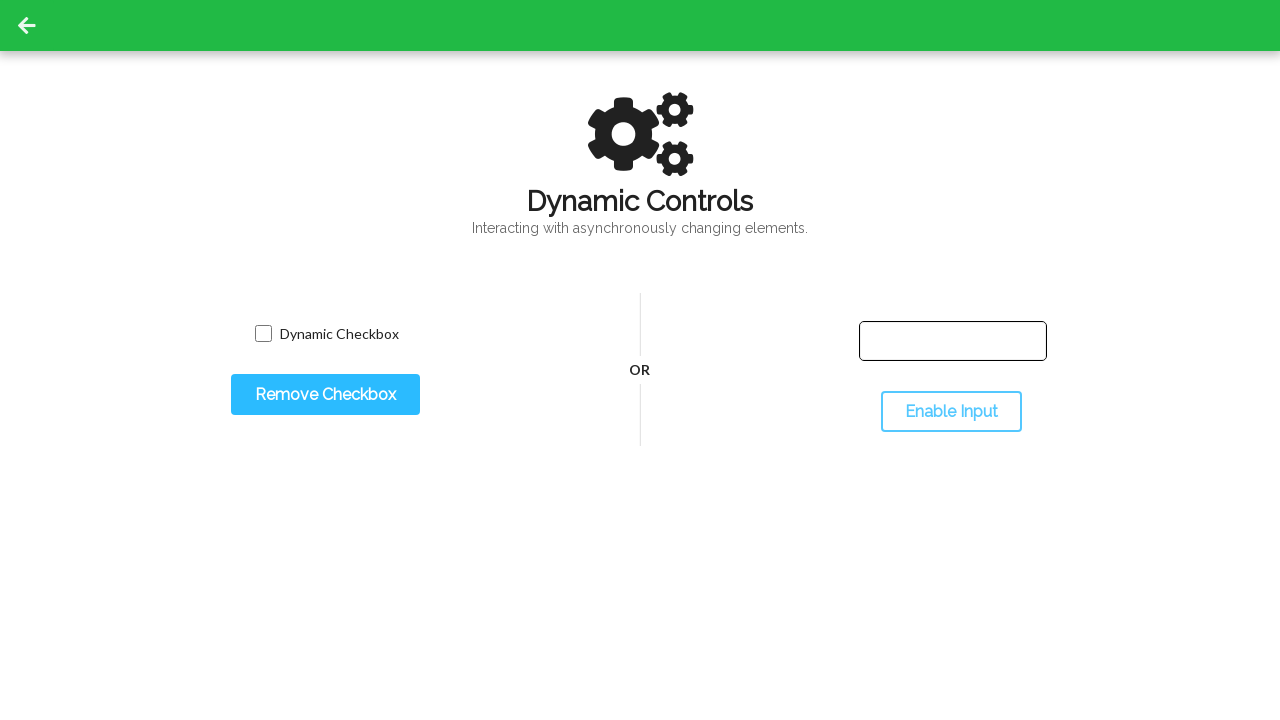

Clicked the now-visible checkbox element at (263, 334) on #dynamicCheckbox
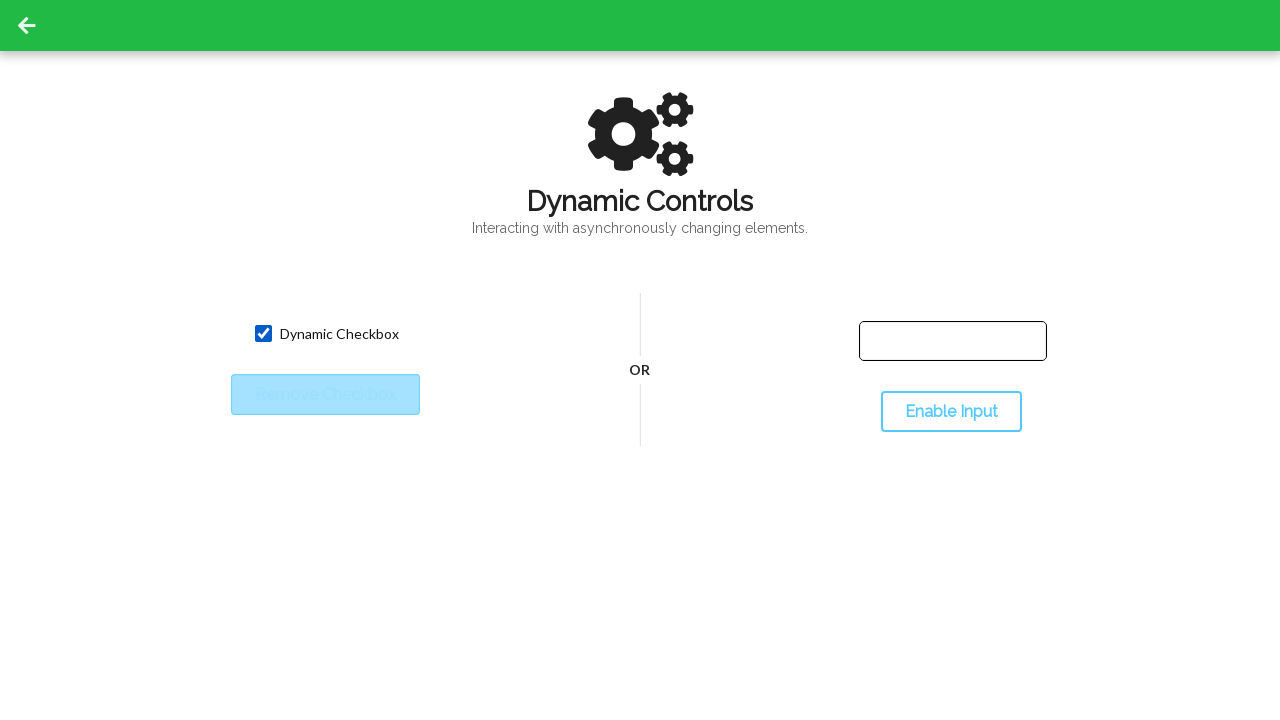

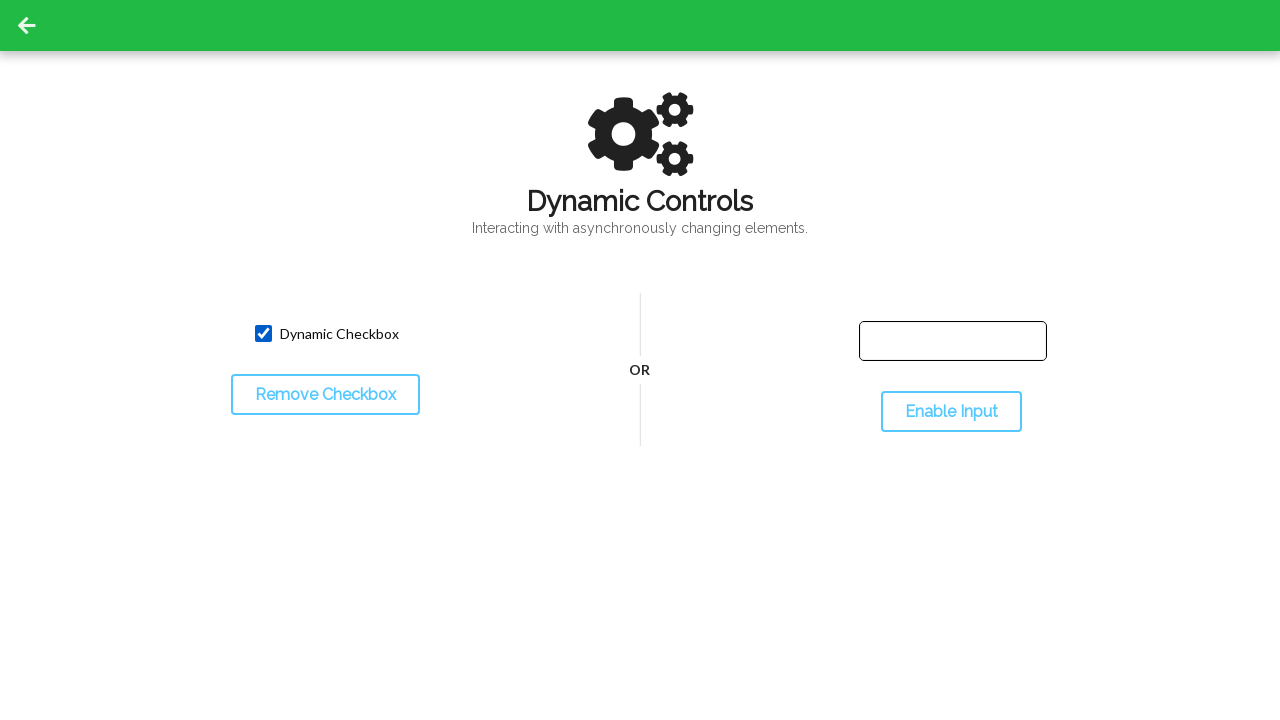